Tests hover functionality by moving mouse over the second avatar/profile to reveal hidden info, then clicking on the profile link

Starting URL: http://the-internet.herokuapp.com/hovers

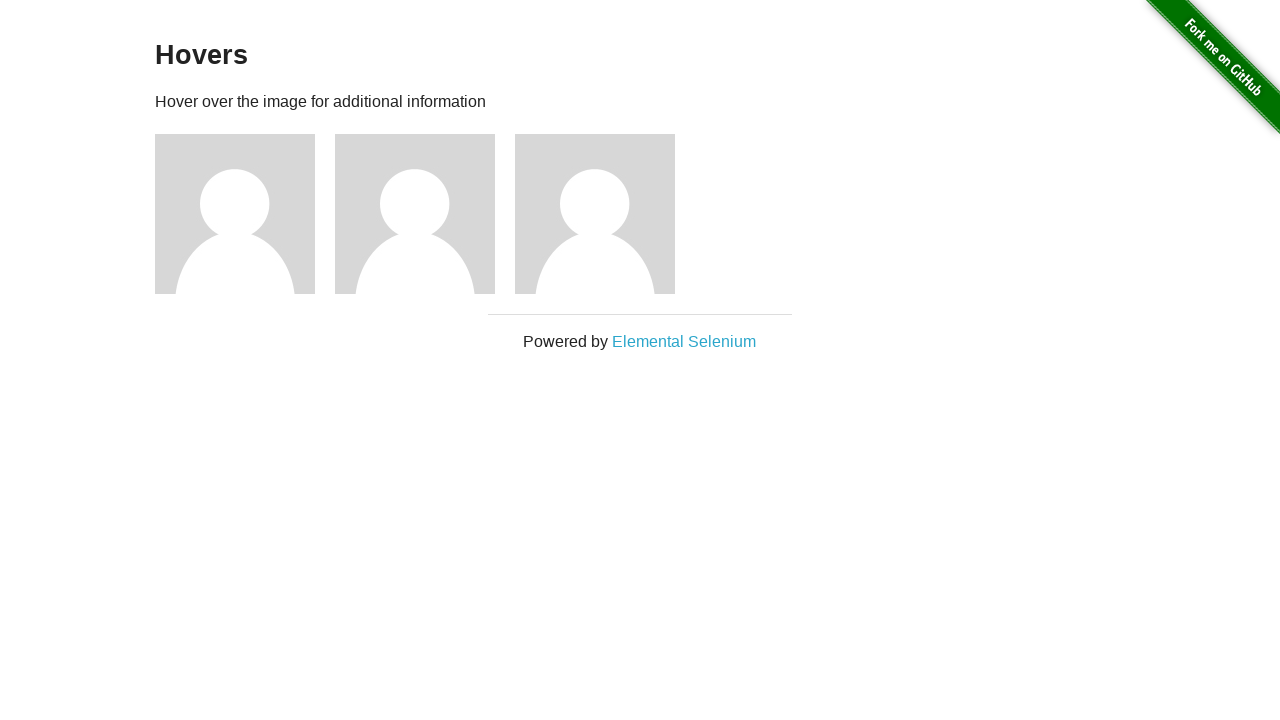

Navigated to hovers page
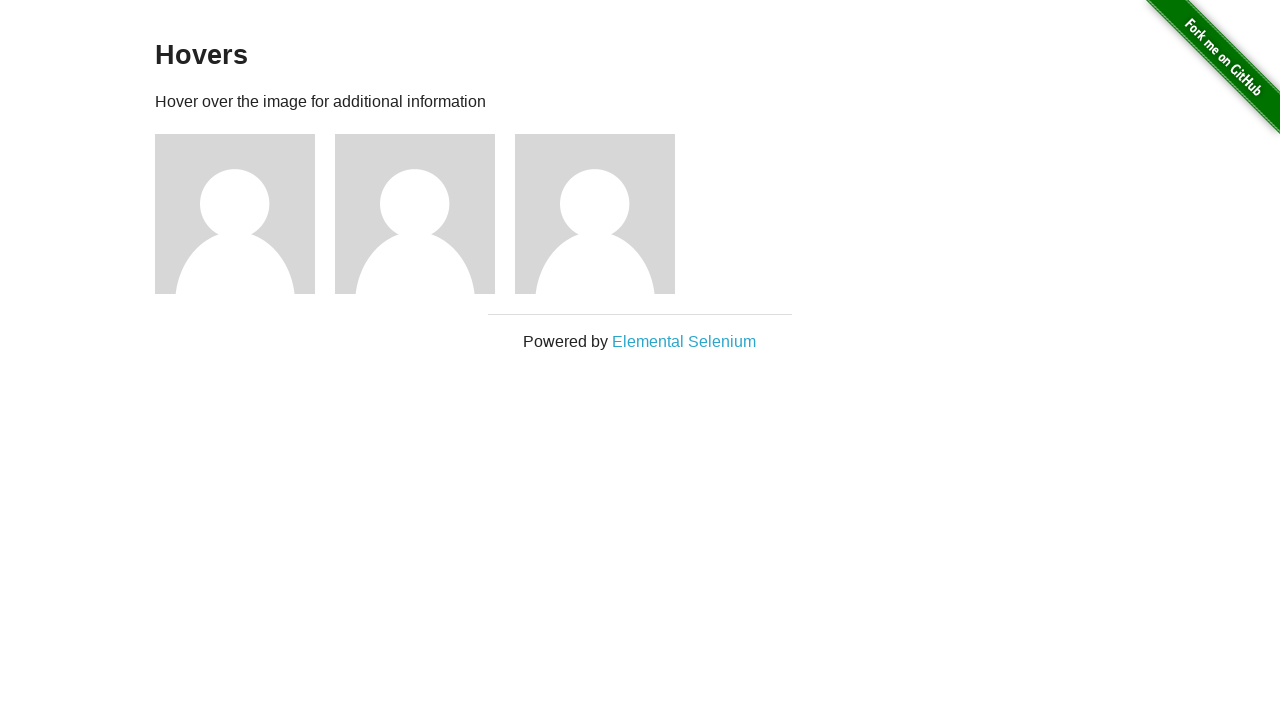

Hovered over second avatar to reveal hidden profile info at (425, 214) on xpath=//*[@id='content']/div/div[2]
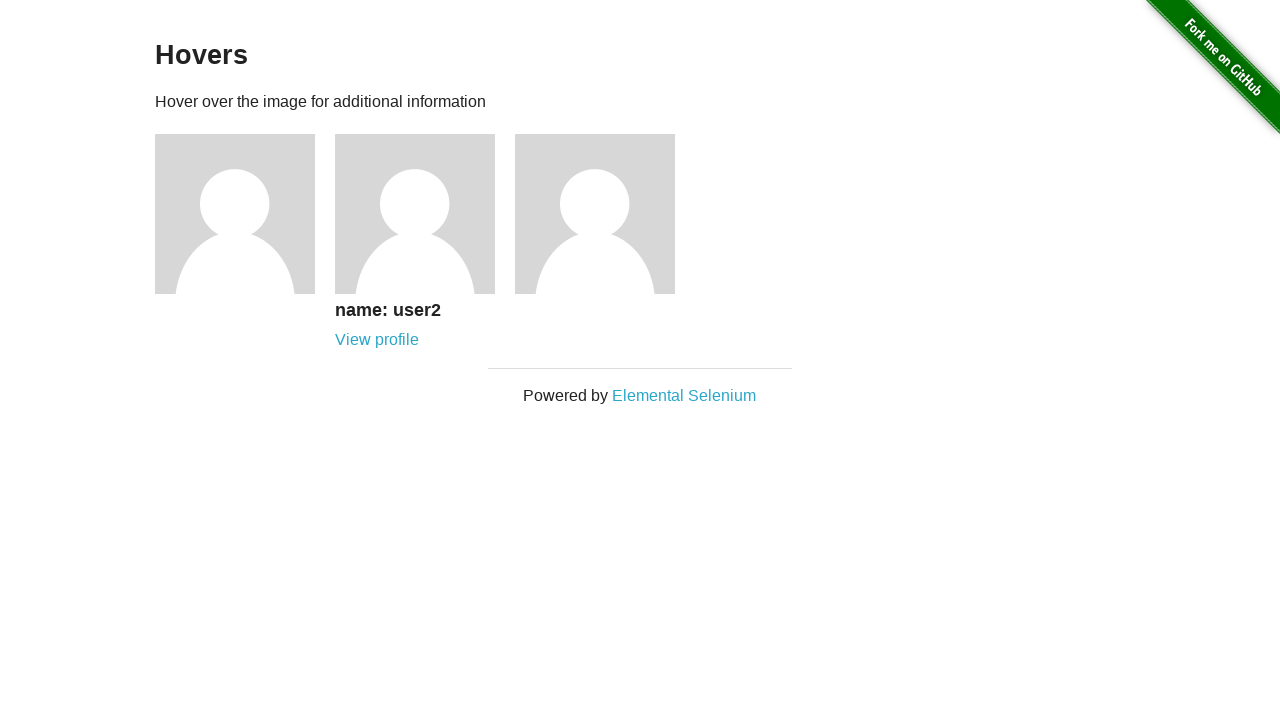

Clicked on the revealed profile link for second profile at (377, 340) on xpath=//*[@id='content']/div/div[2]/div/a
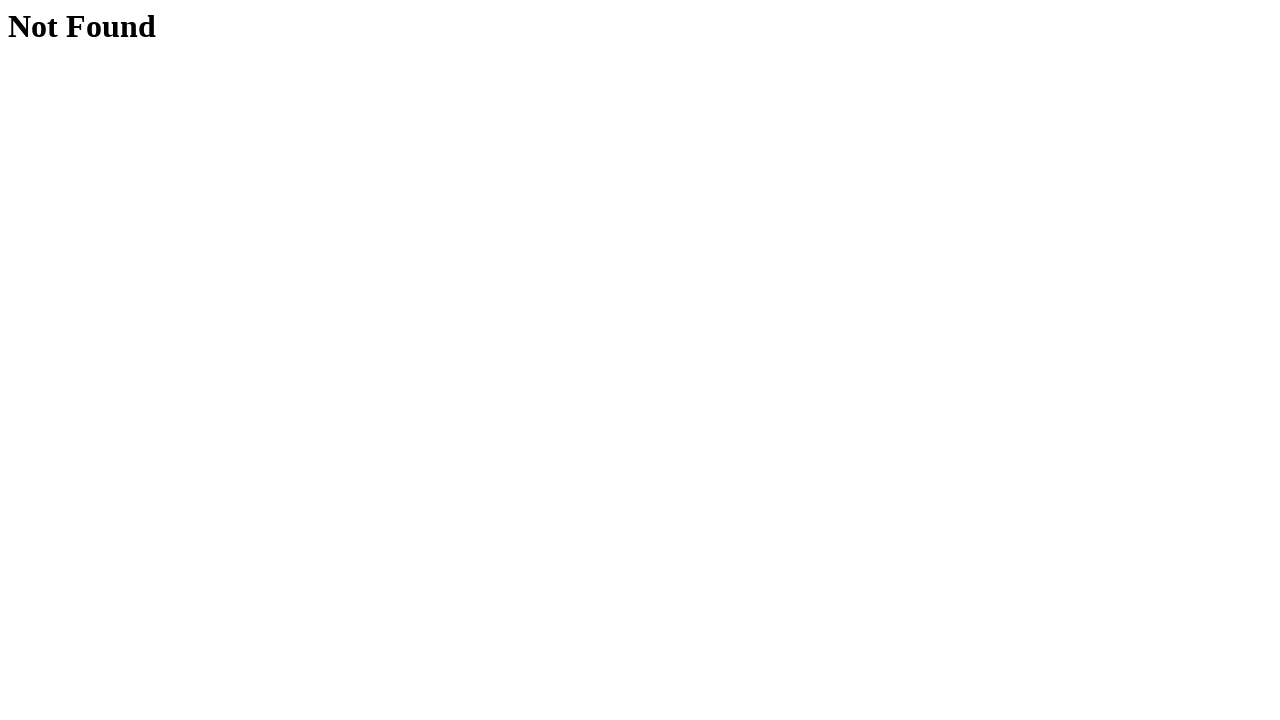

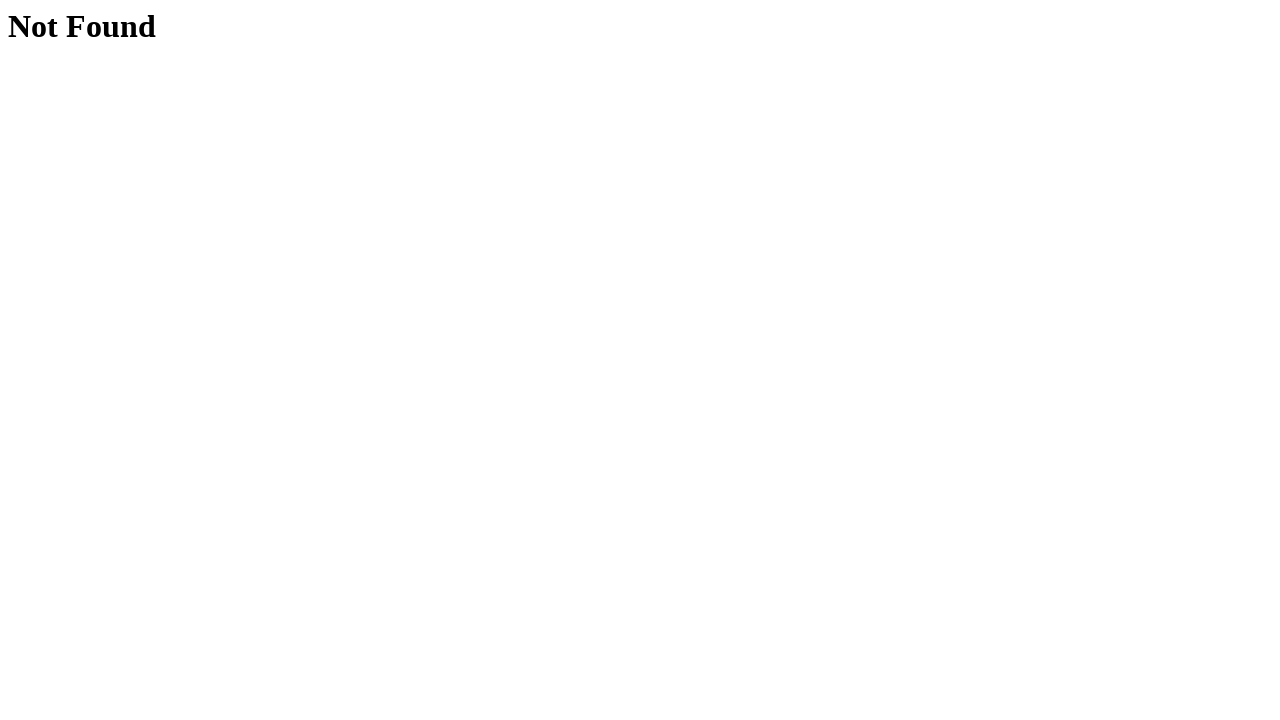